Tests JavaScript Prompt alert functionality by navigating to the JavaScript Alerts page, triggering a JS Prompt alert, entering text into it, and accepting it.

Starting URL: https://the-internet.herokuapp.com/

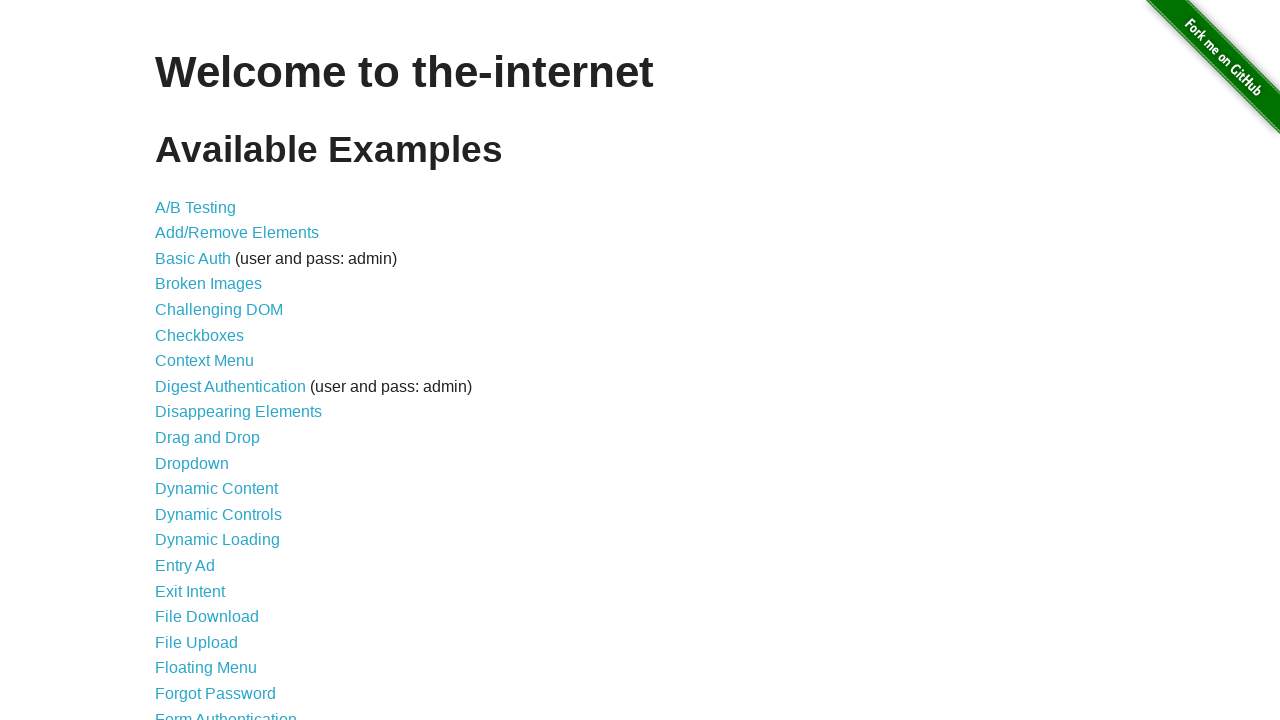

Clicked on JavaScript Alerts link at (214, 361) on xpath=//a[text()='JavaScript Alerts']
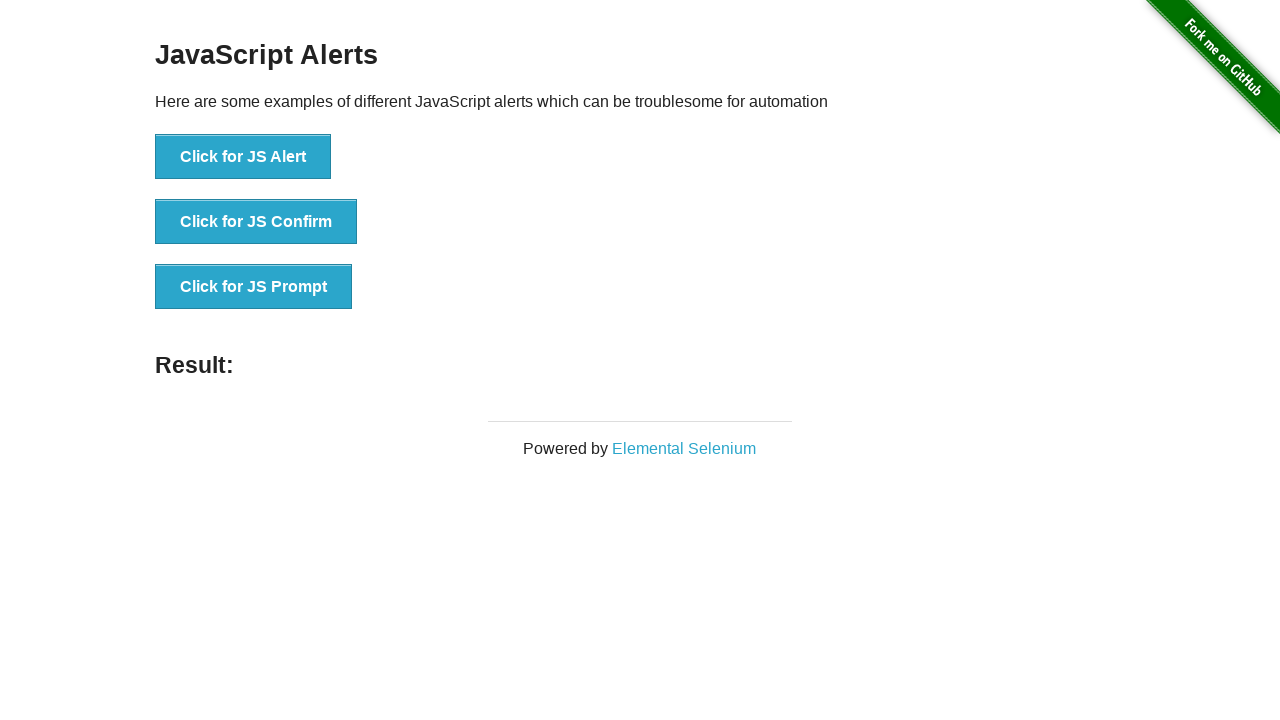

JavaScript Alerts page loaded
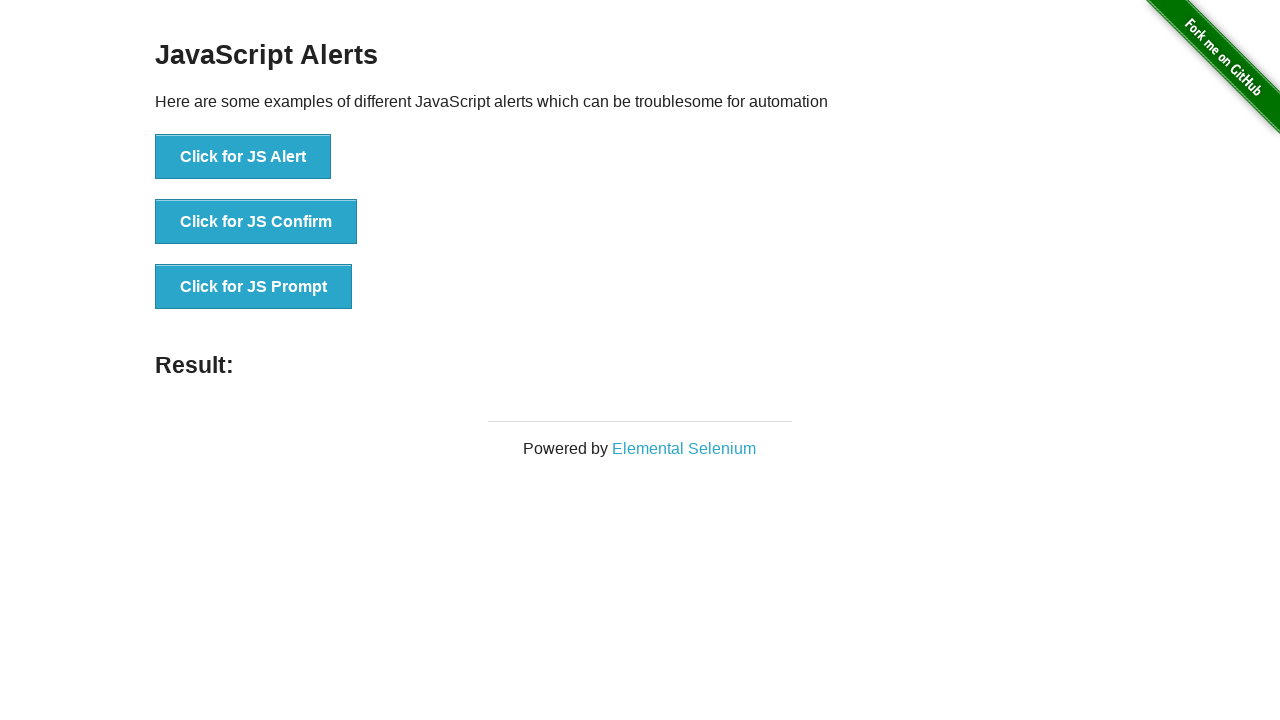

Set up dialog handler to accept prompt with text 'Test12'
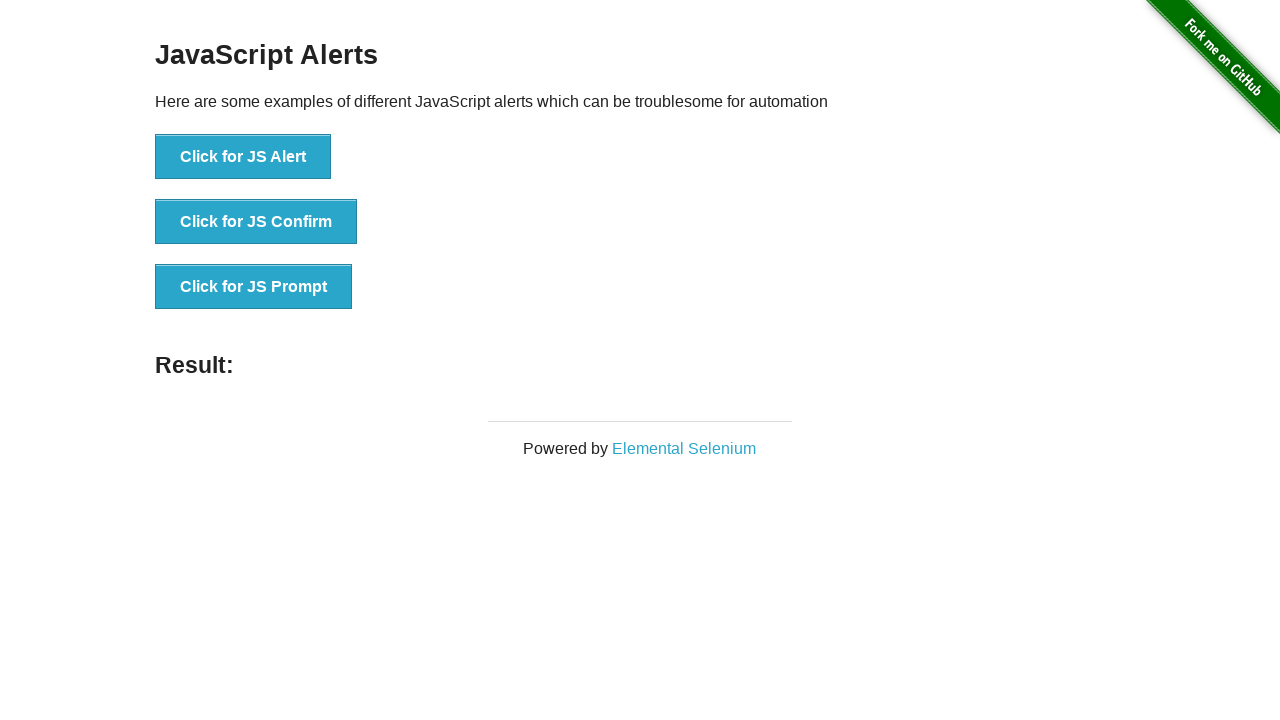

Clicked button to trigger JS Prompt alert at (254, 287) on xpath=//button[text()='Click for JS Prompt']
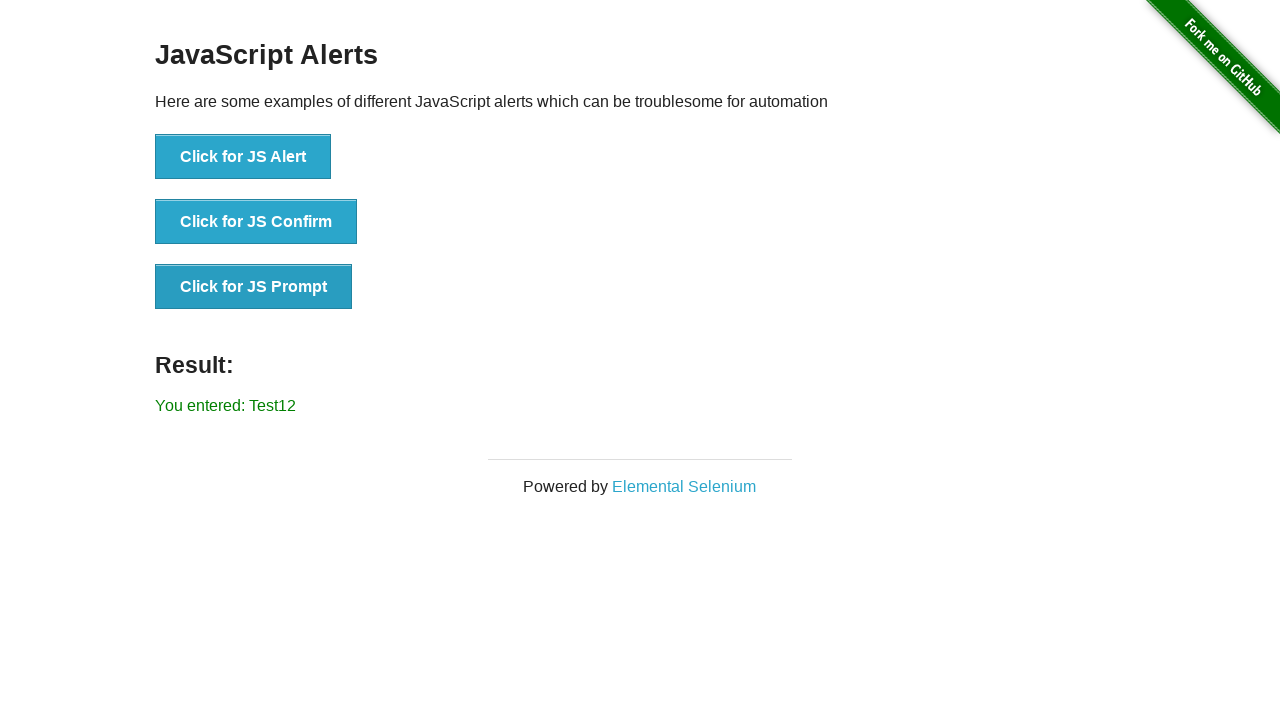

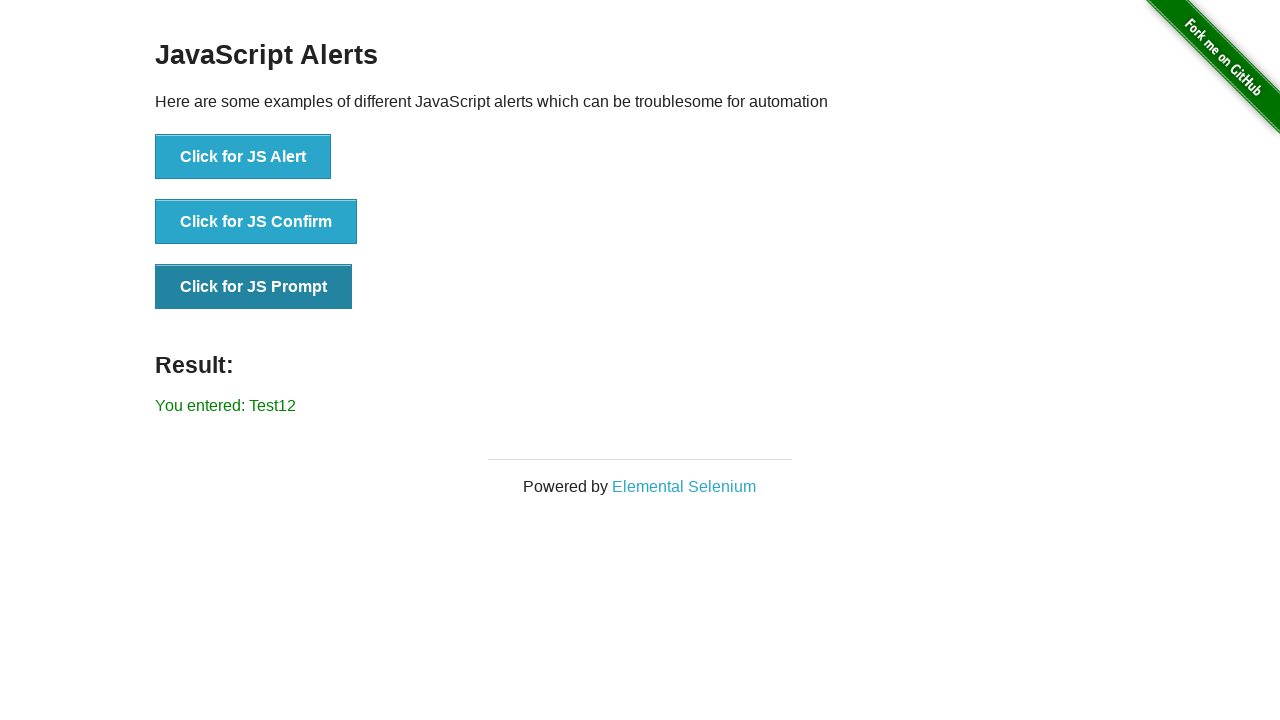